Tests dynamic dropdown/autocomplete functionality by typing a value and selecting it

Starting URL: https://codenboxautomationlab.com/practice/

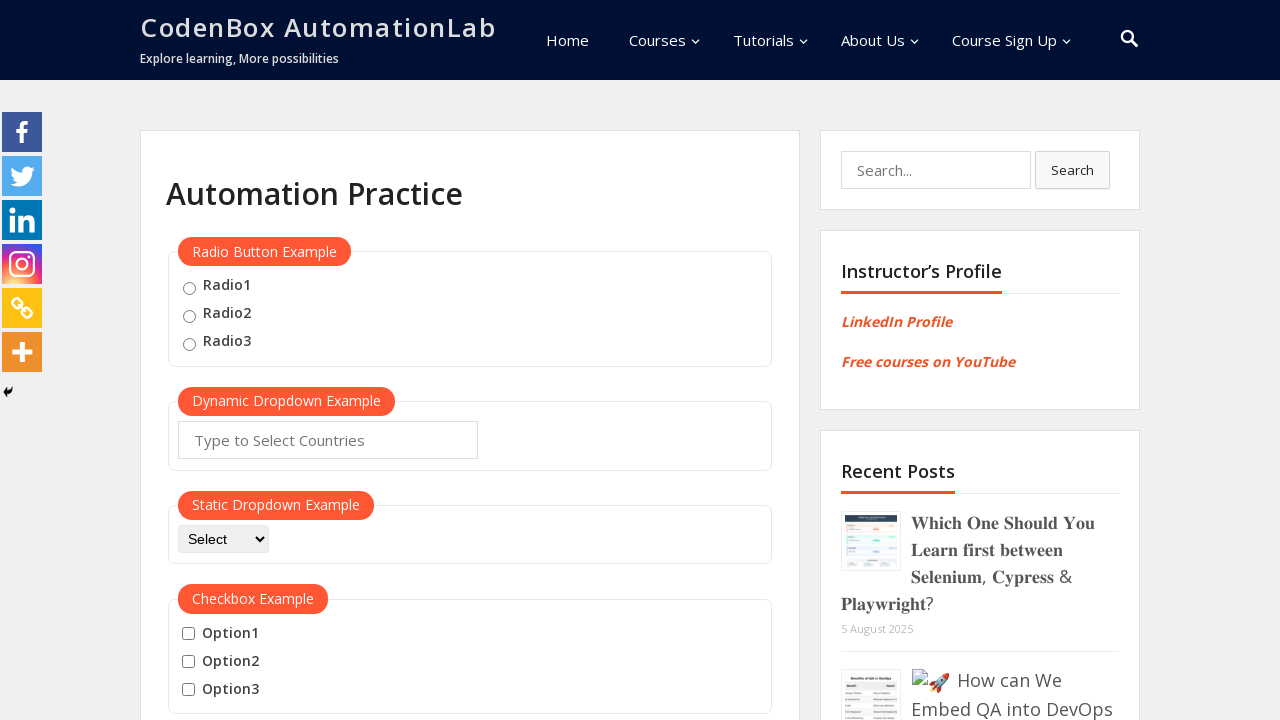

Typed 'Italy' into the autocomplete field on #autocomplete
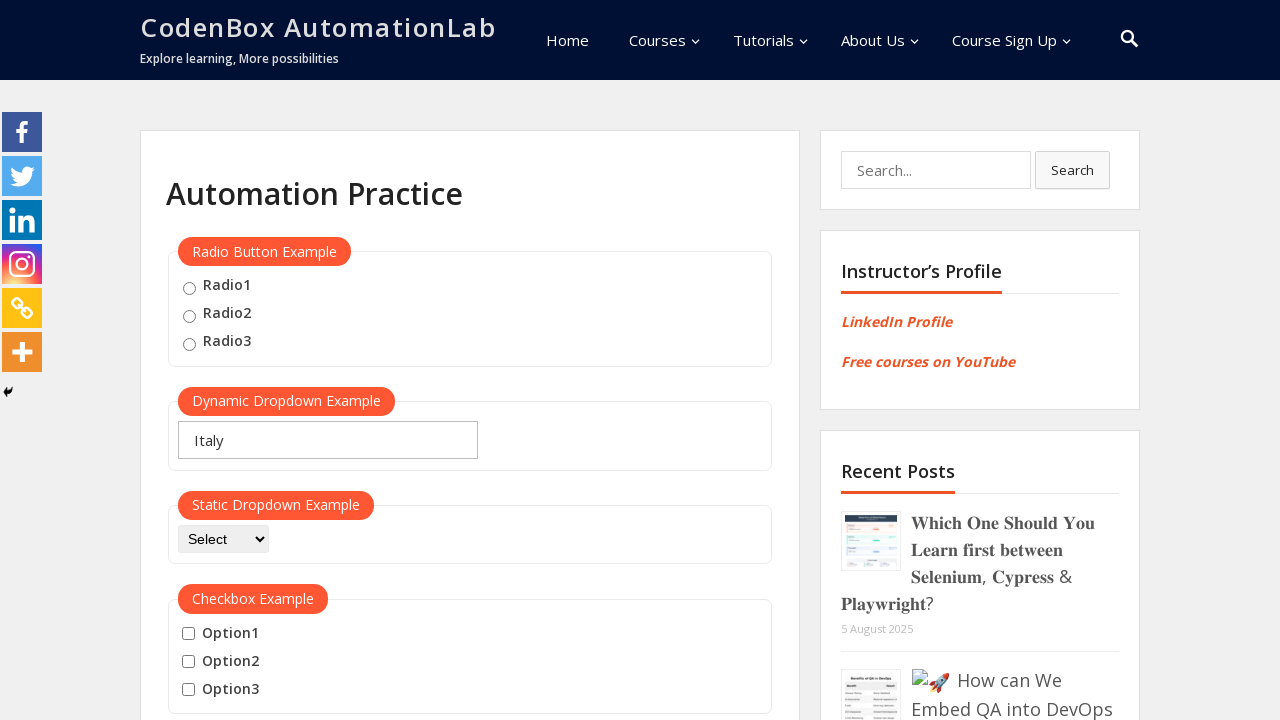

Pressed Enter to select the autocomplete option on #autocomplete
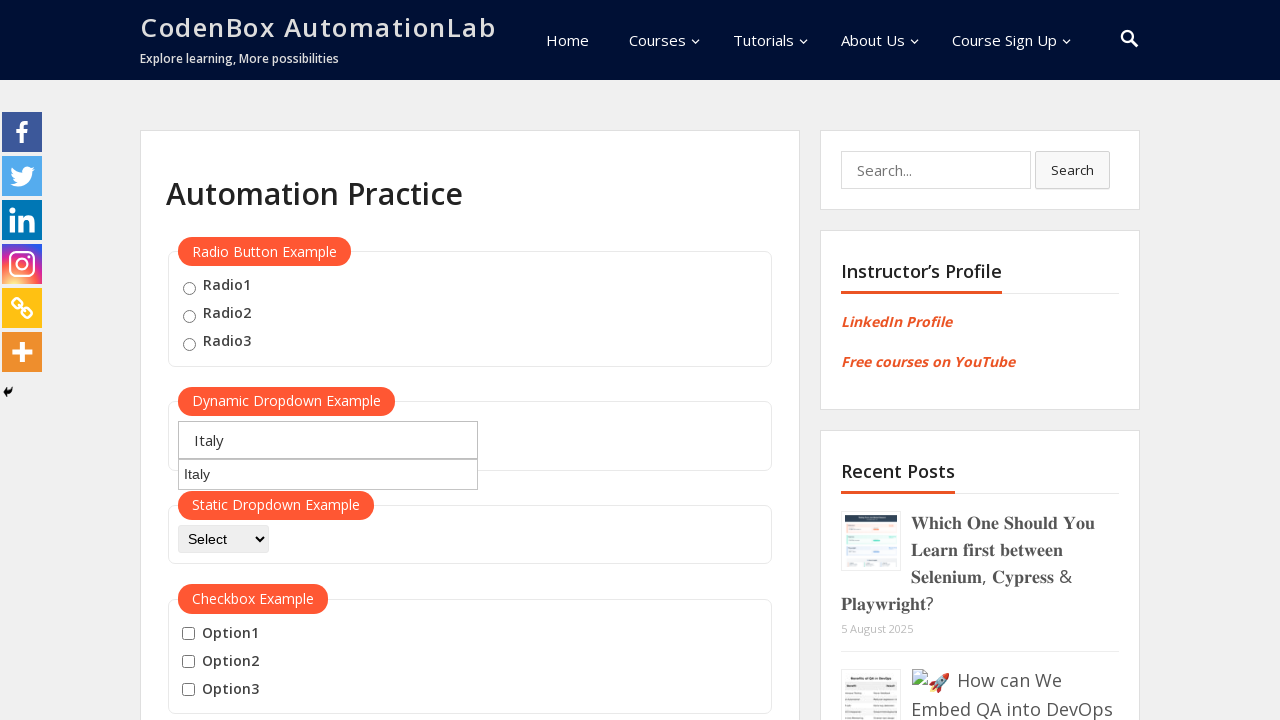

Verified autocomplete field contains the selected value
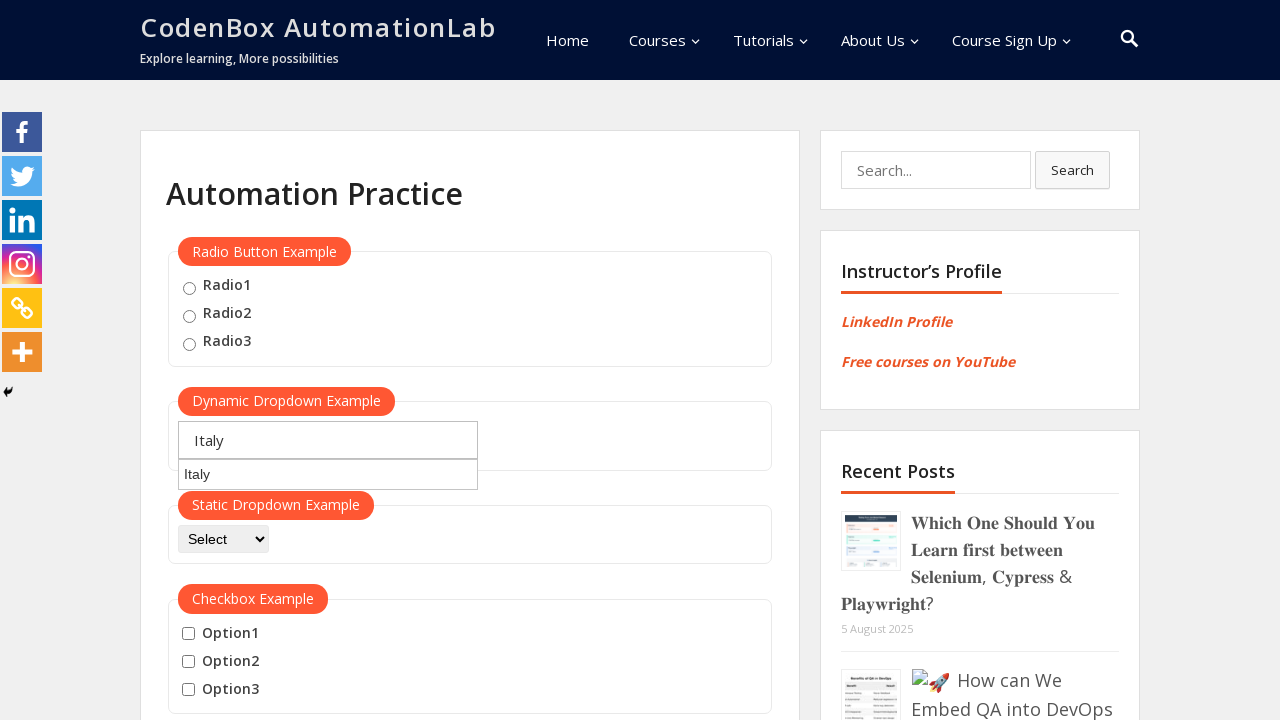

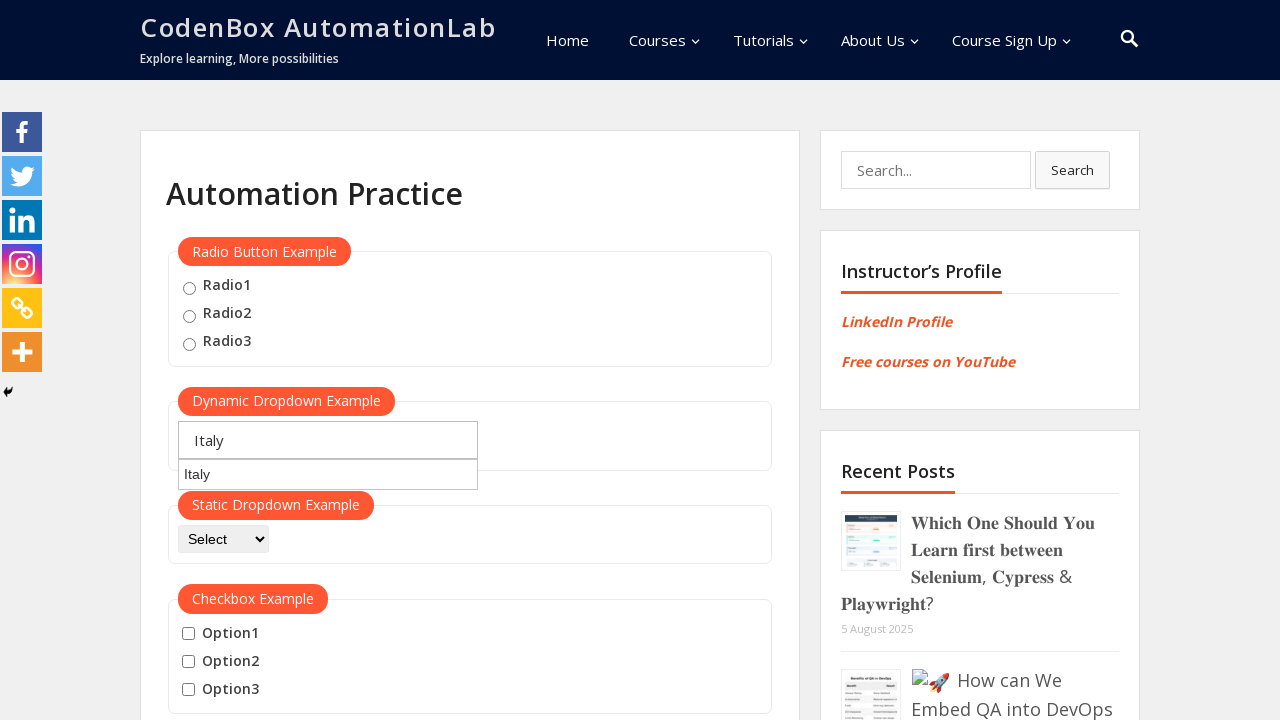